Tests opting out of A/B tests by adding an opt-out cookie before navigating to the A/B test page, then verifying the test is disabled.

Starting URL: http://the-internet.herokuapp.com

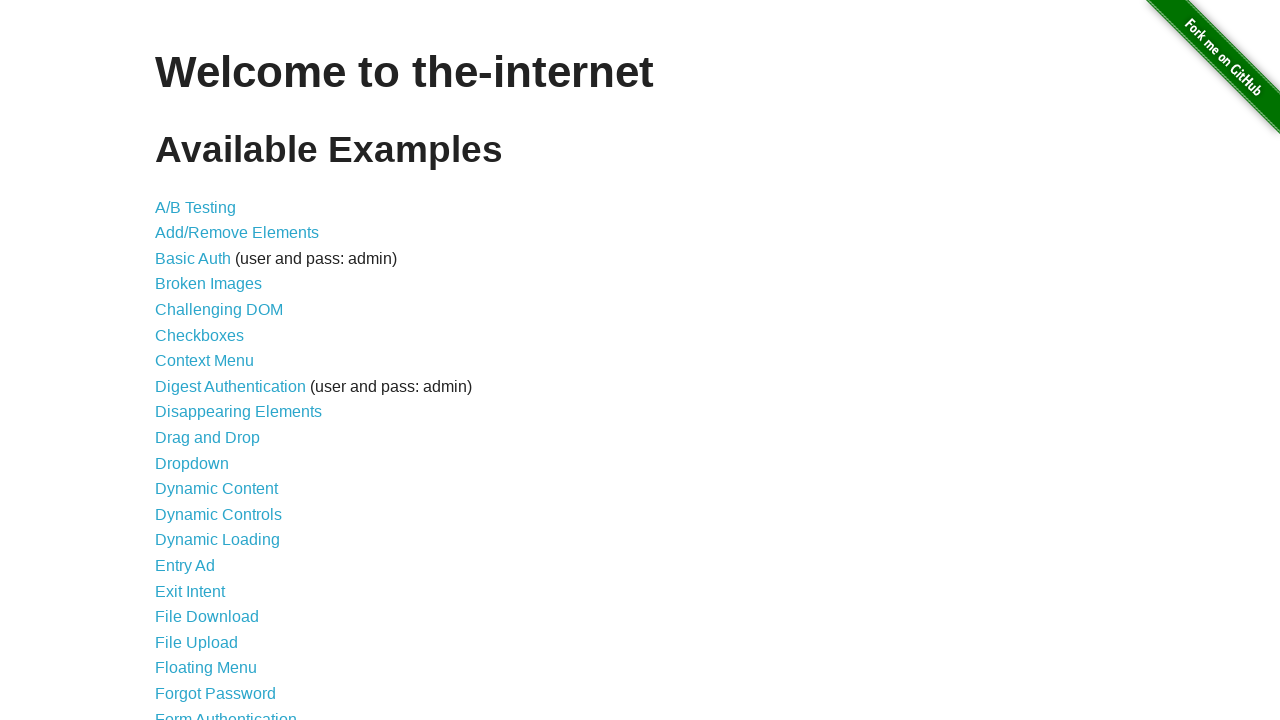

Added optimizelyOptOut cookie to opt out of A/B tests
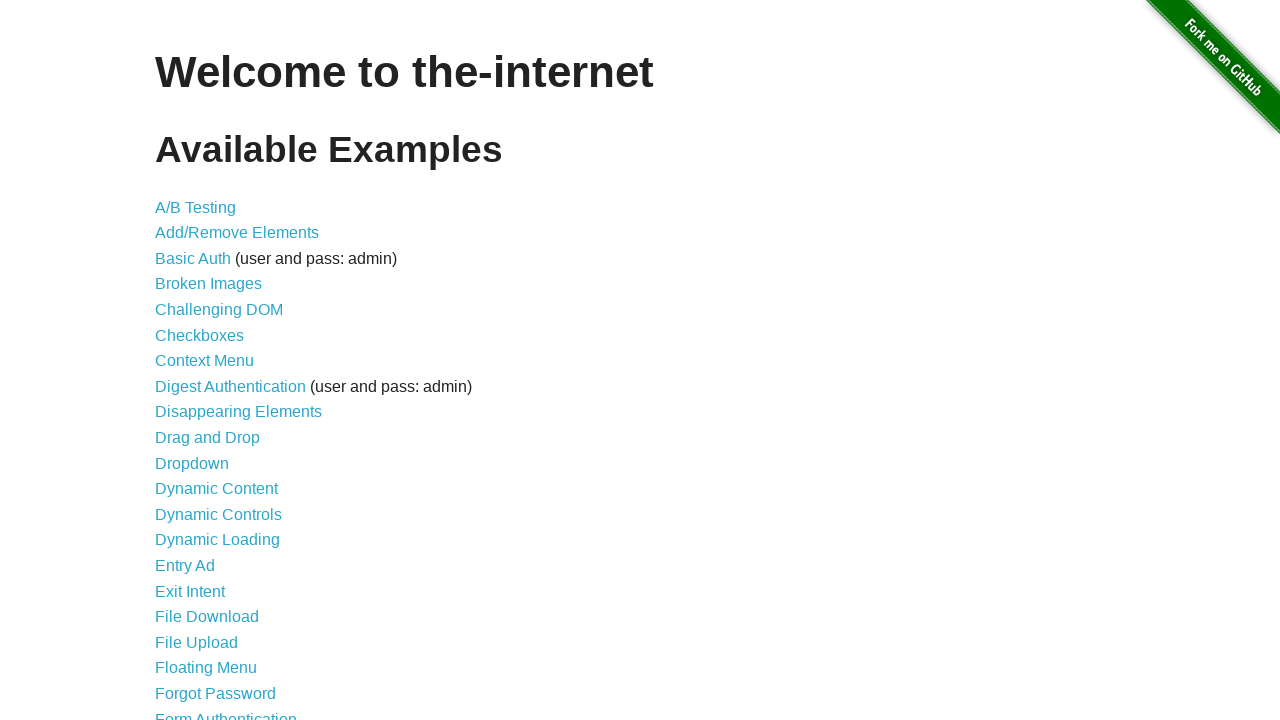

Navigated to A/B test page
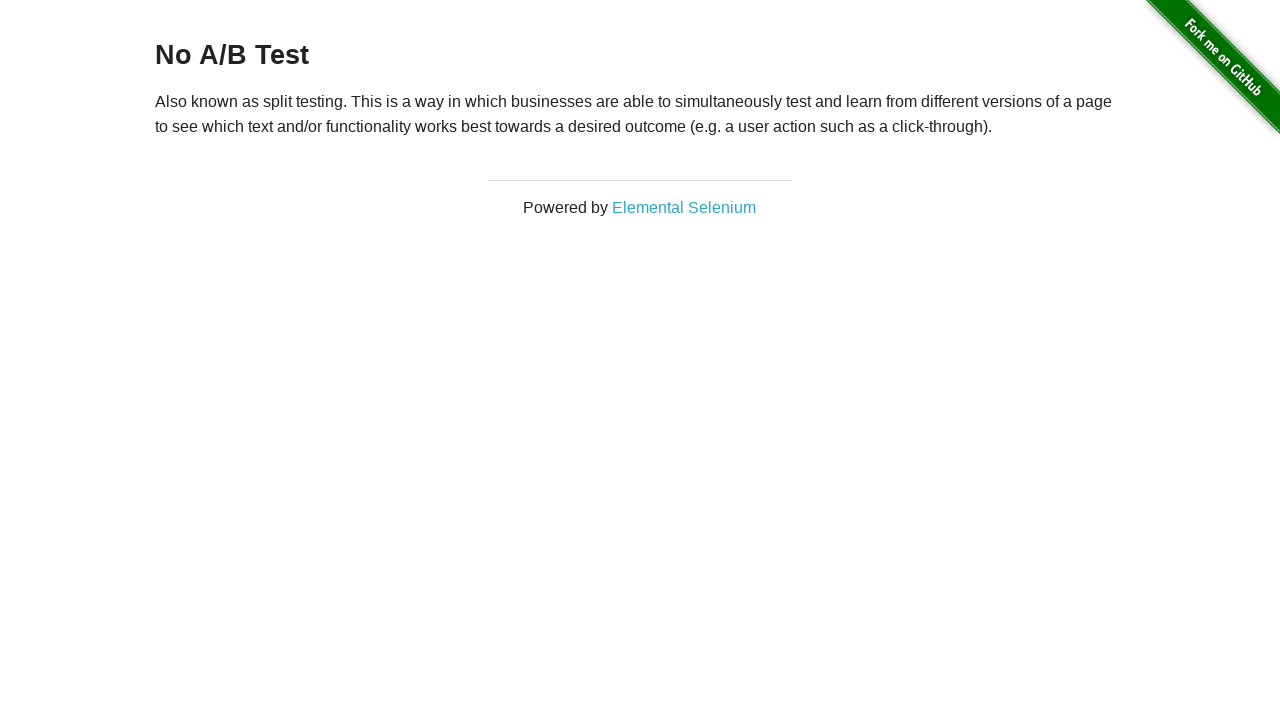

A/B test page loaded and heading element appeared
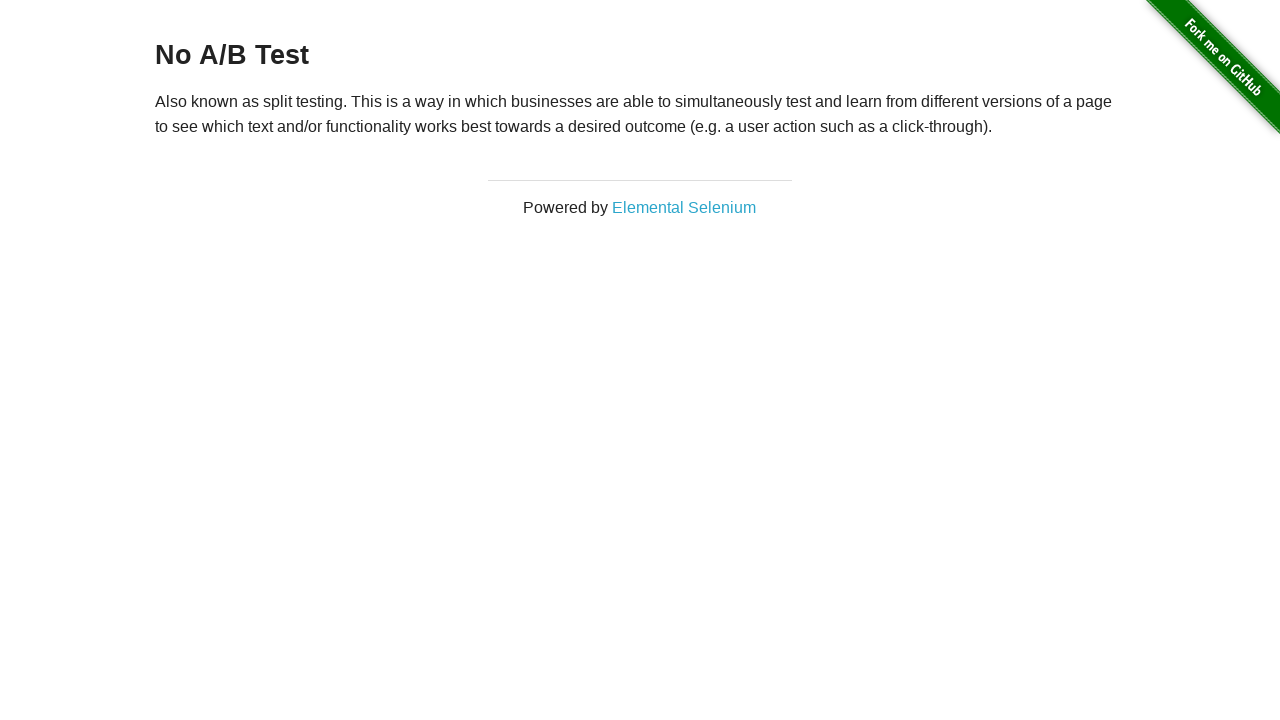

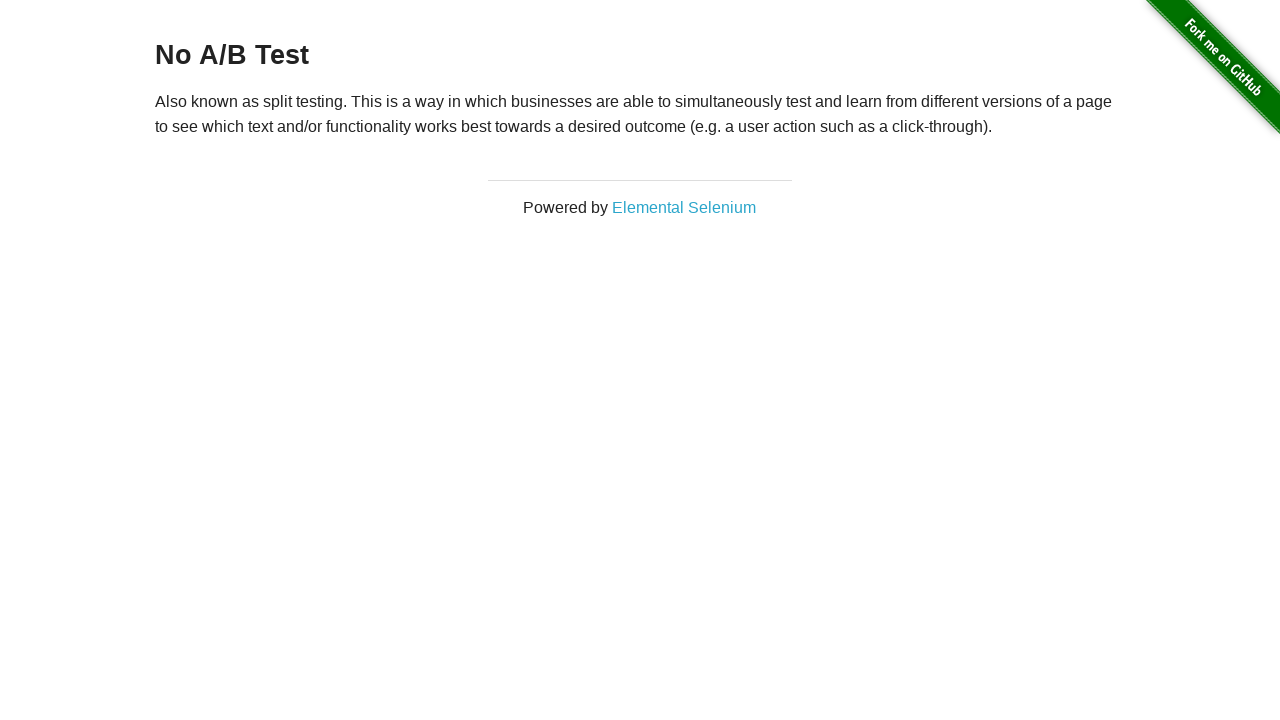